Tests checkbox interaction by directly clicking the checkbox with id "checkBoxOption3" using its specific selector.

Starting URL: https://rahulshettyacademy.com/AutomationPractice/

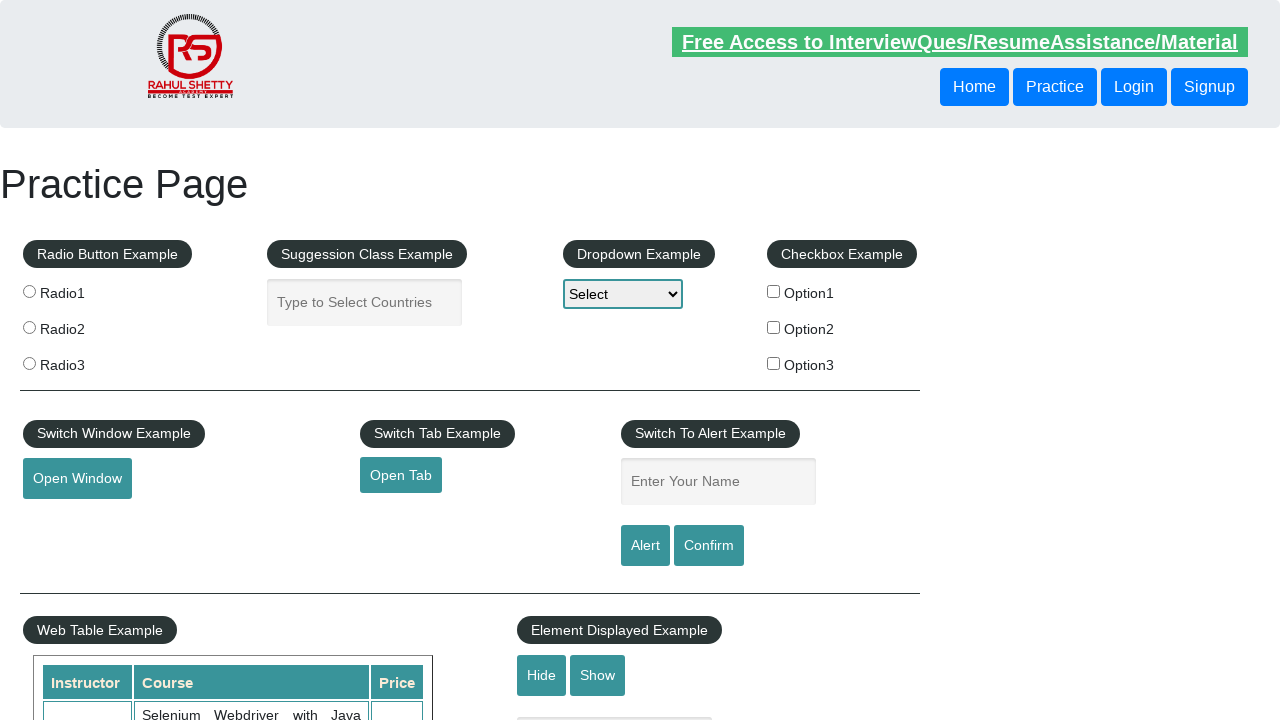

Clicked checkbox with id 'checkBoxOption3' at (774, 363) on input#checkBoxOption3
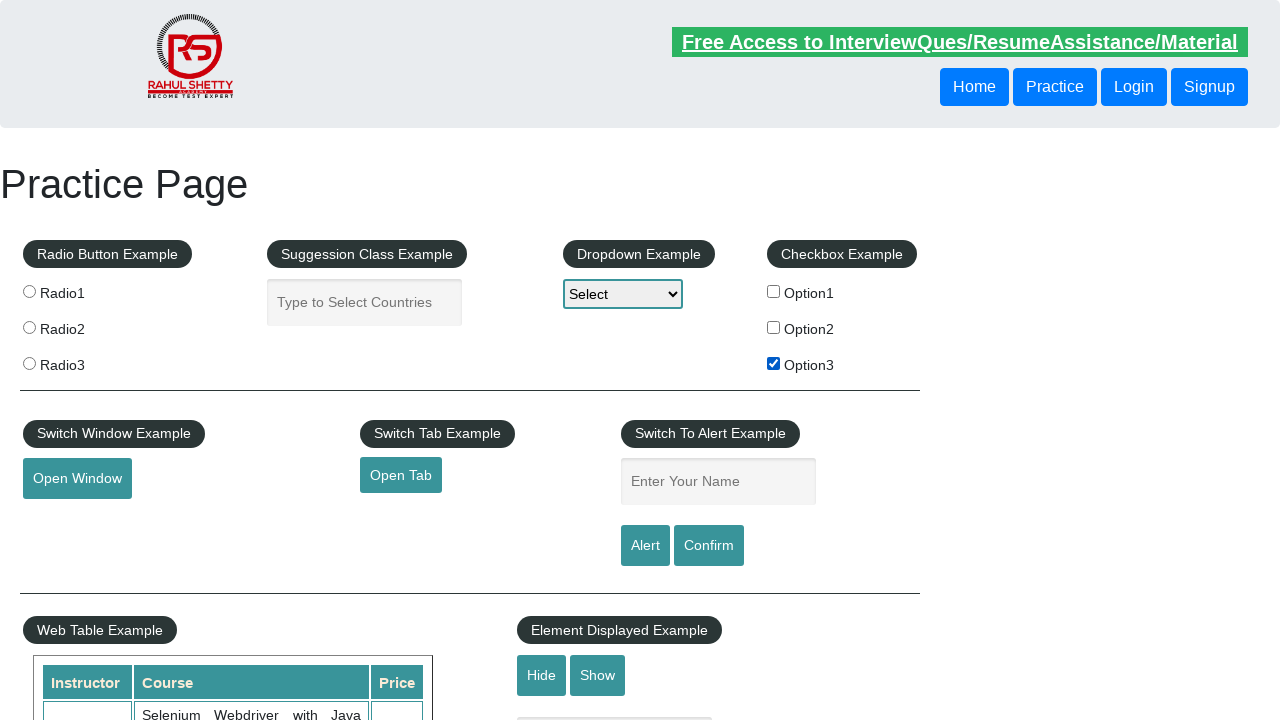

Verified checkbox option3 is checked
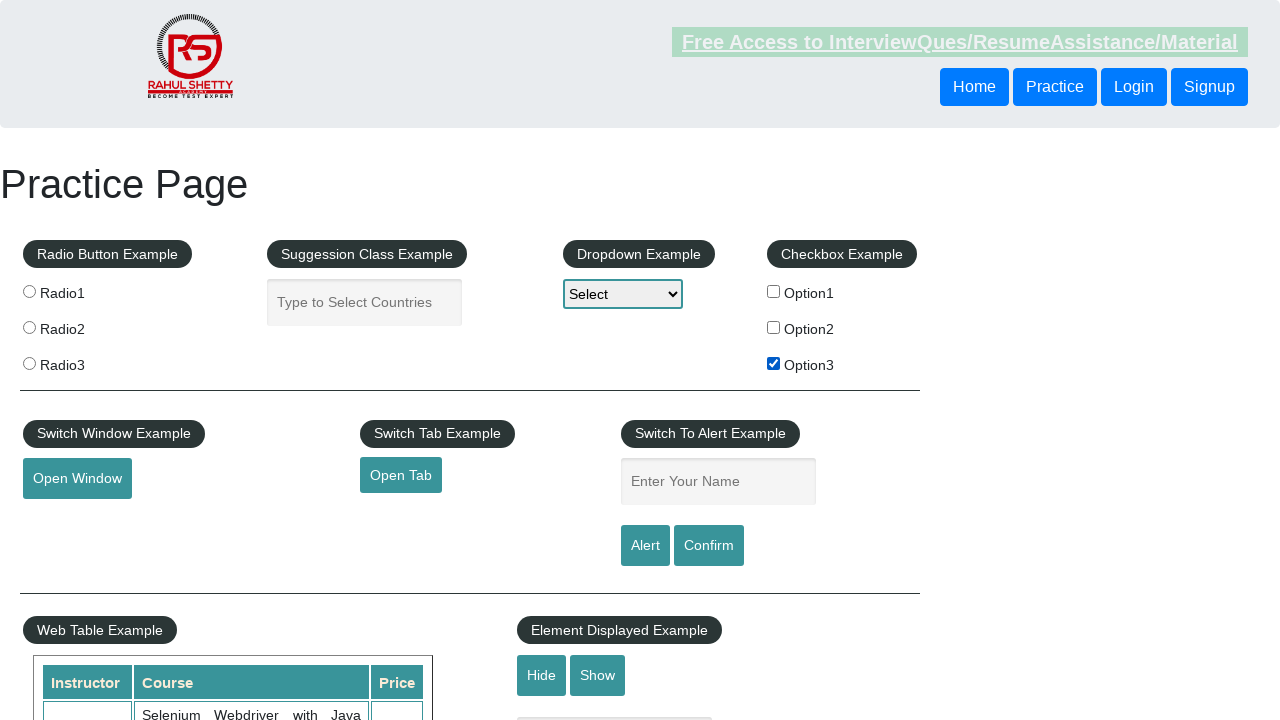

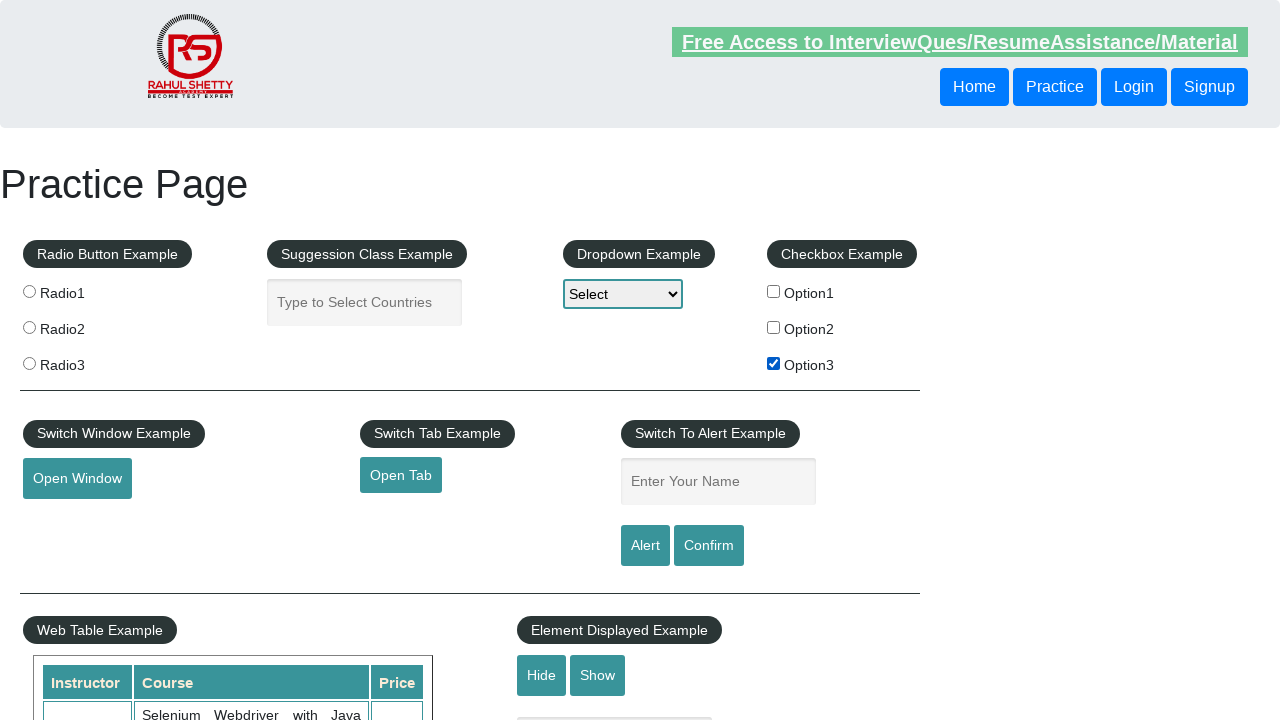